Tests dynamic button properties by waiting for a button to become clickable and verifying its color changes after clicking

Starting URL: https://demoqa.com/dynamic-properties

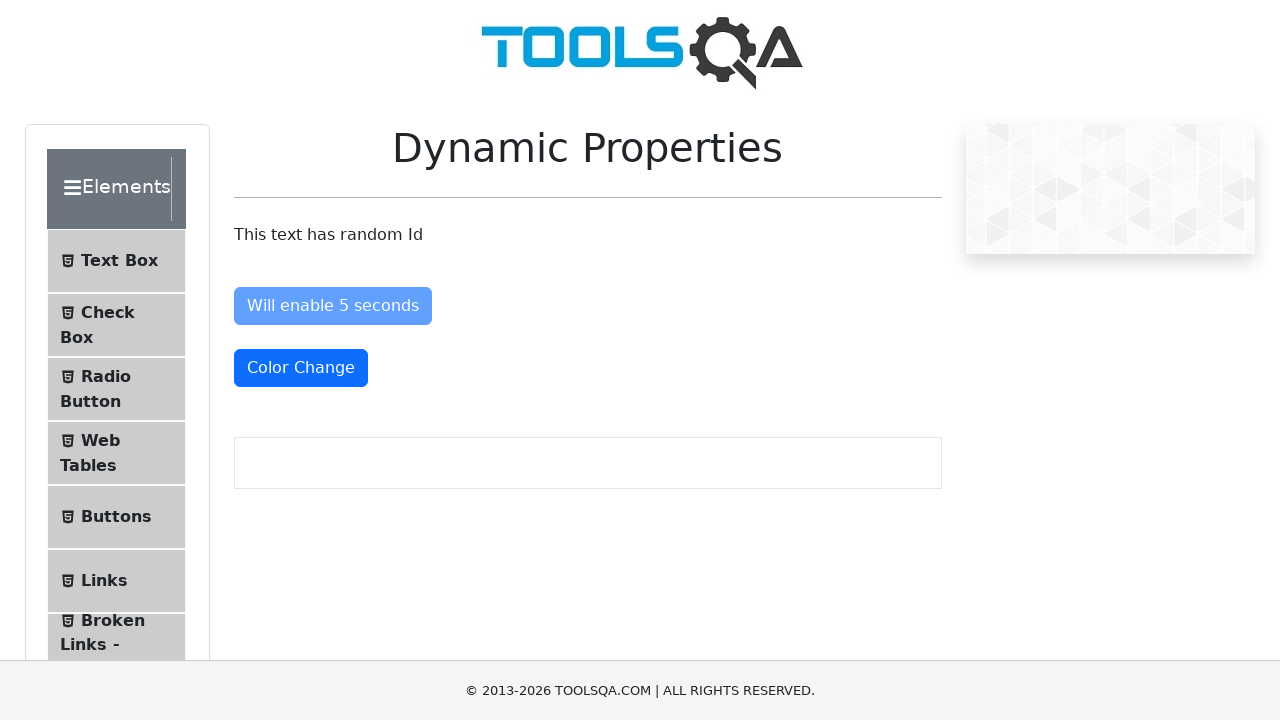

Color change button became visible
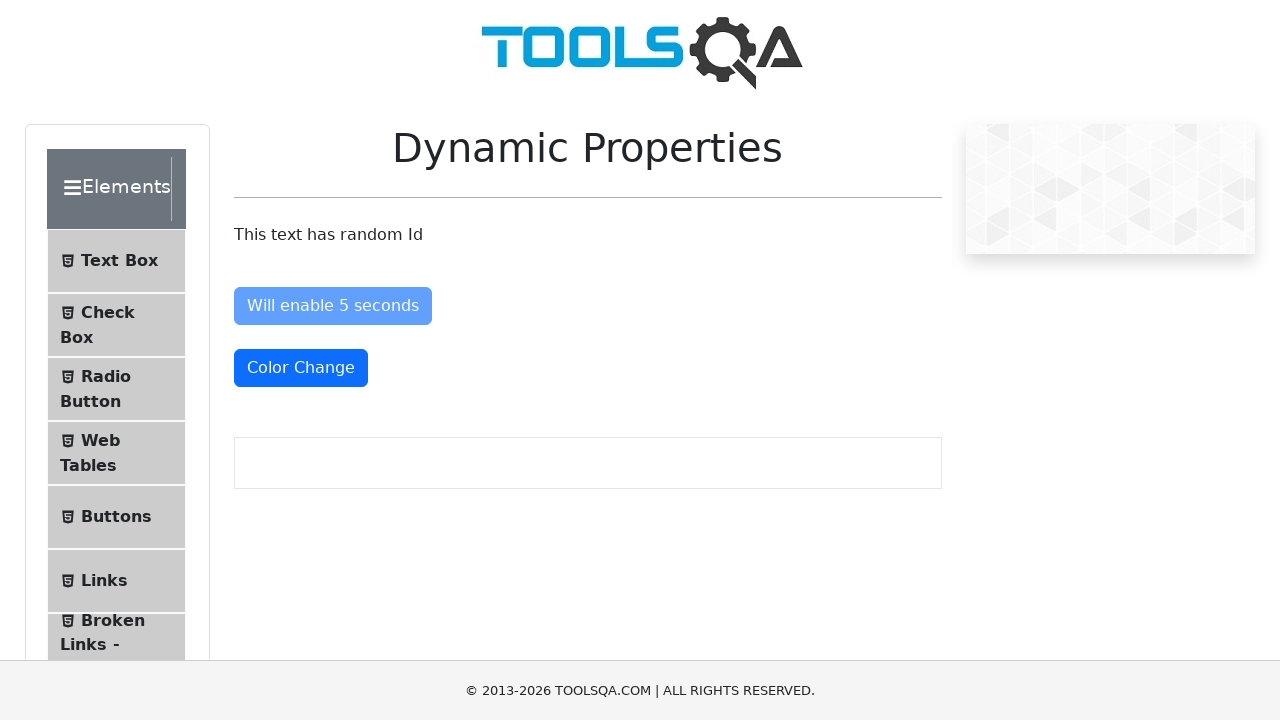

Clicked the color change button at (301, 368) on #colorChange
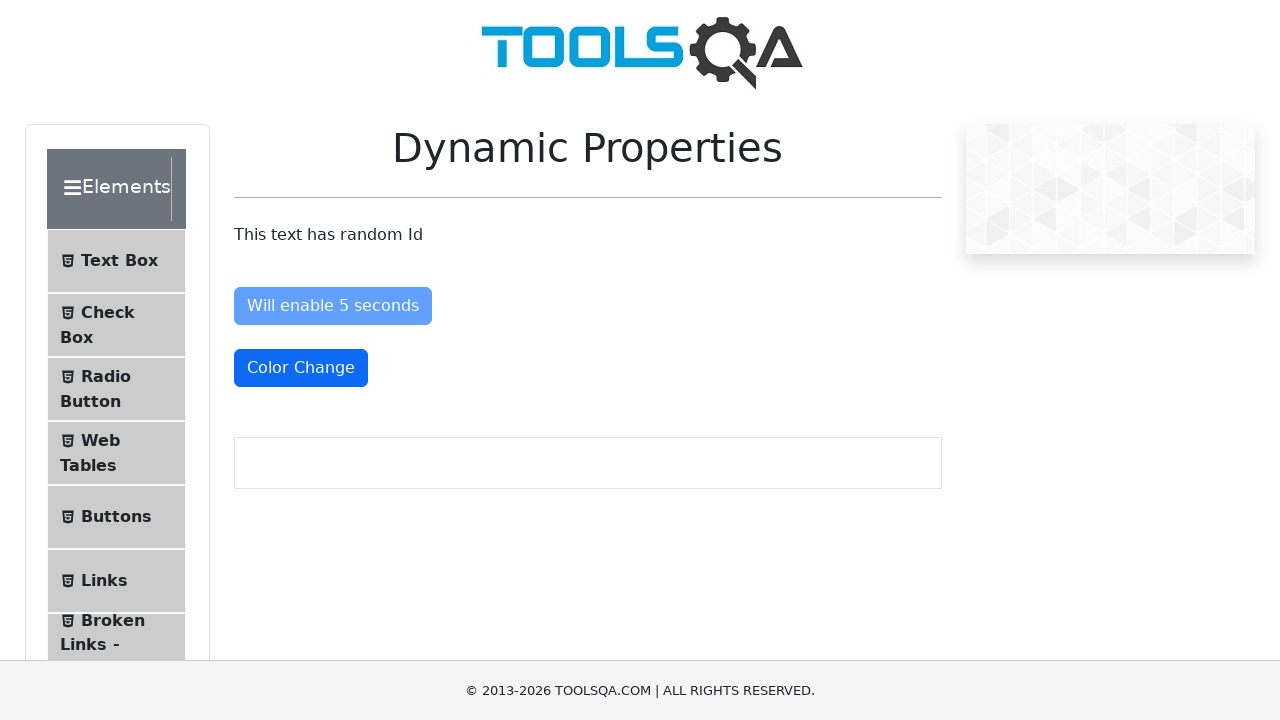

Waited 3 seconds for button color to change
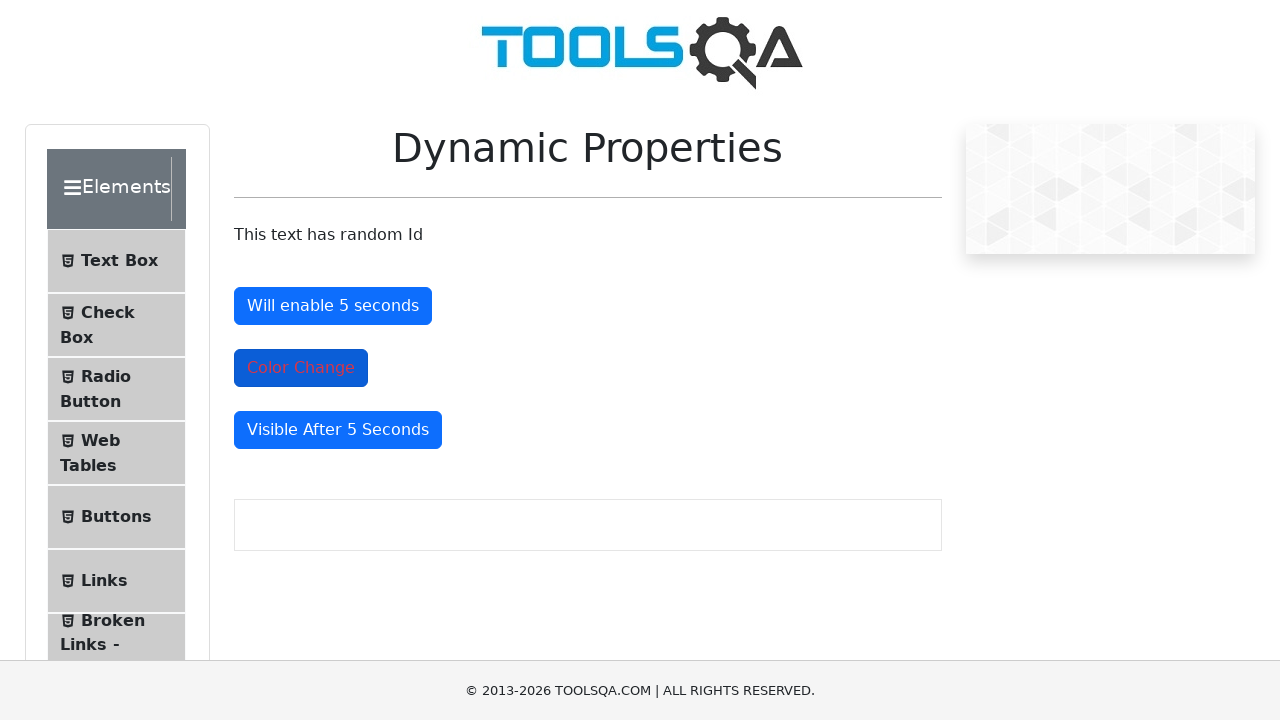

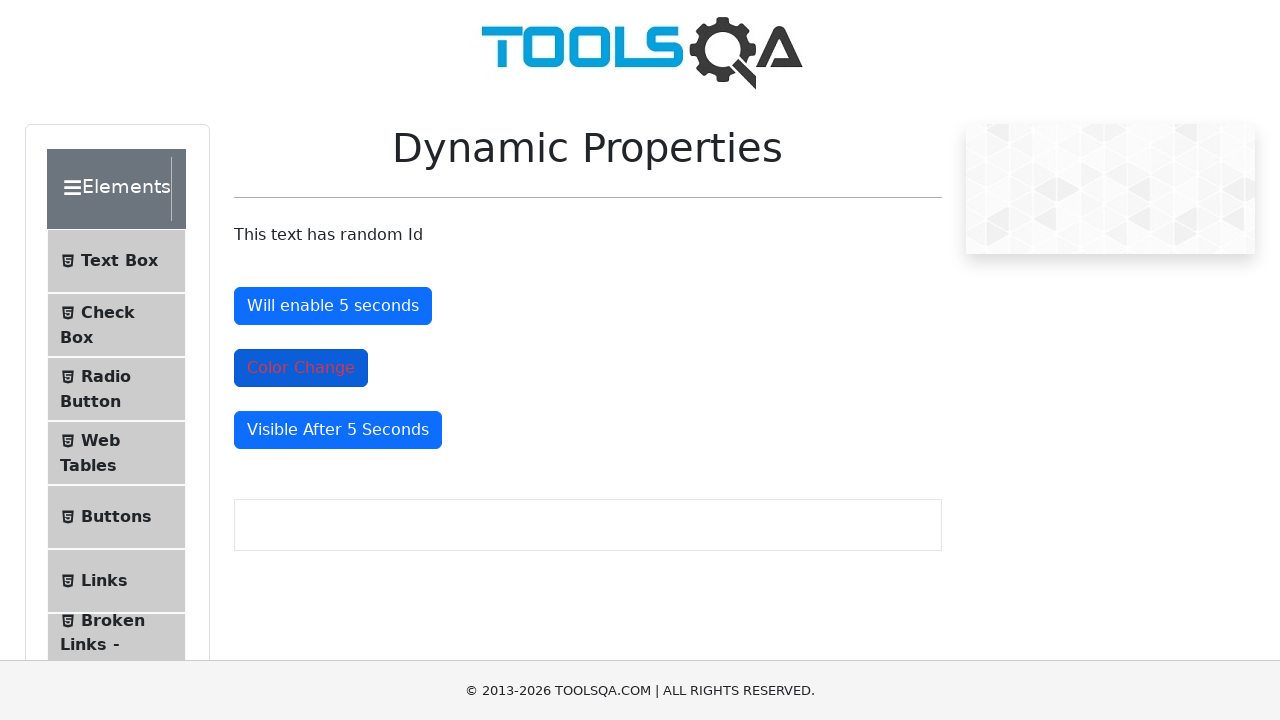